Tests editing a todo item by double-clicking, filling new text, and pressing Enter

Starting URL: https://demo.playwright.dev/todomvc

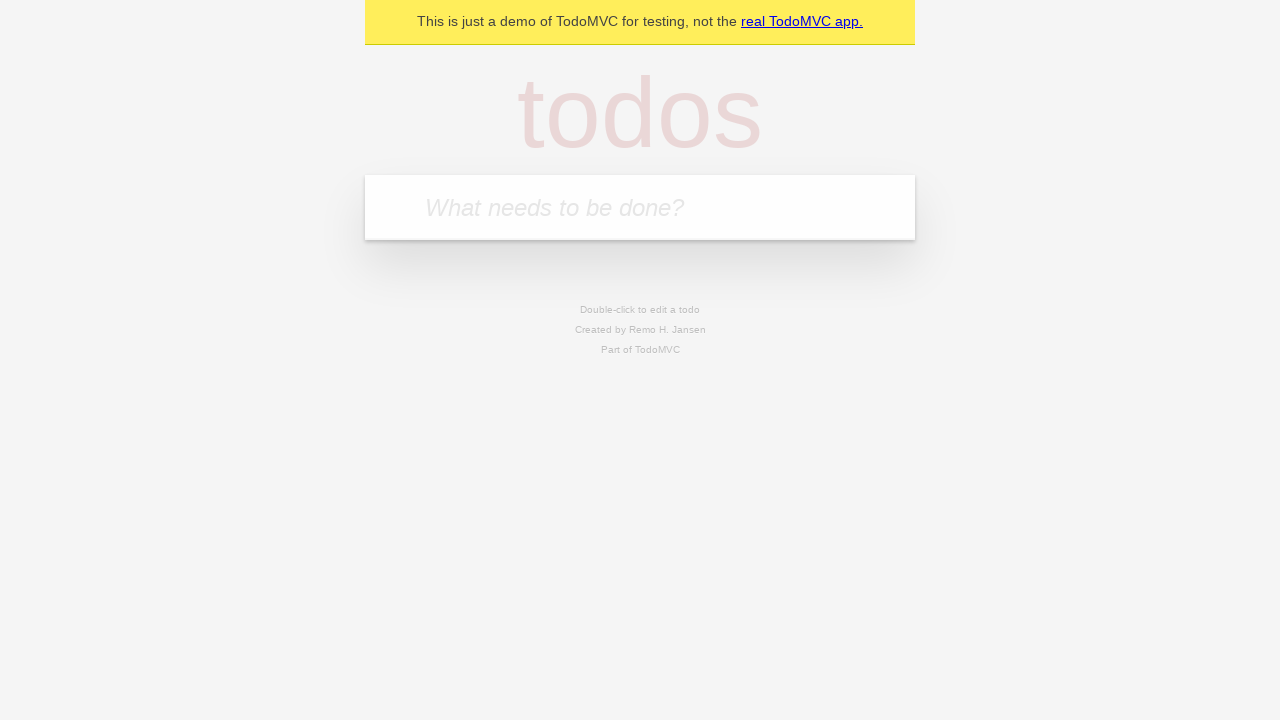

Filled todo input with 'buy some cheese' on internal:attr=[placeholder="What needs to be done?"i]
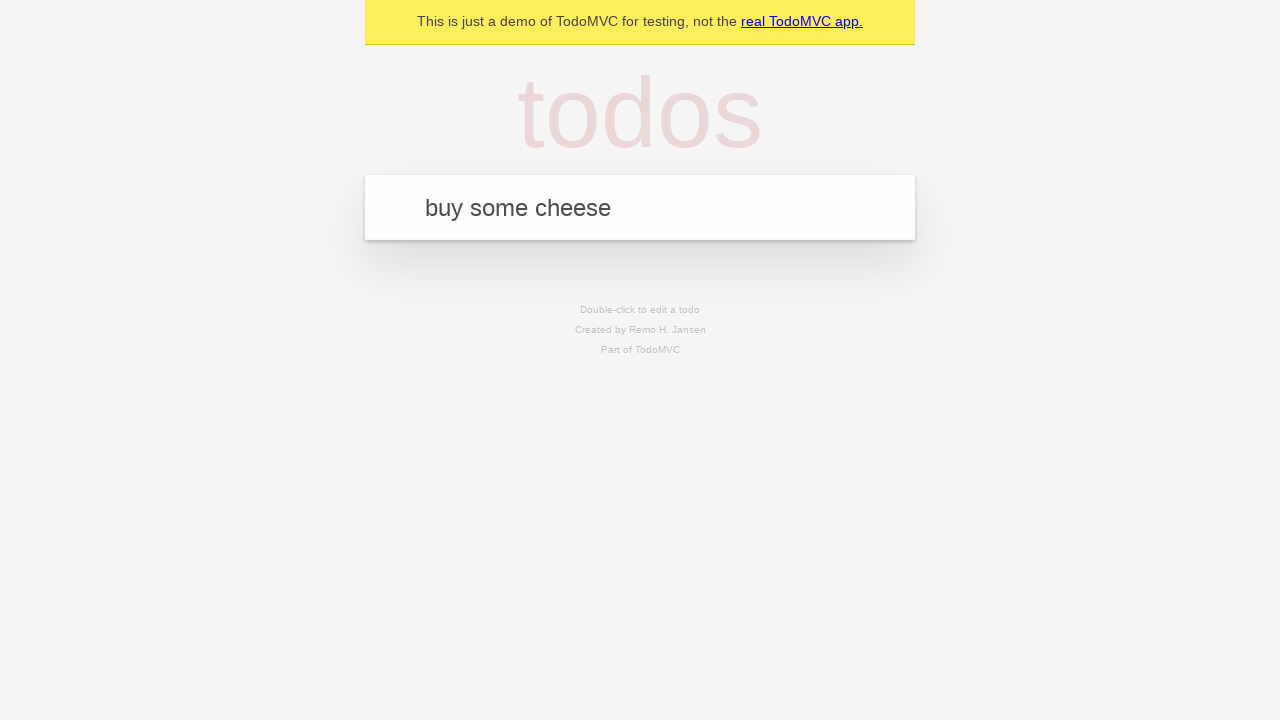

Pressed Enter to create first todo item on internal:attr=[placeholder="What needs to be done?"i]
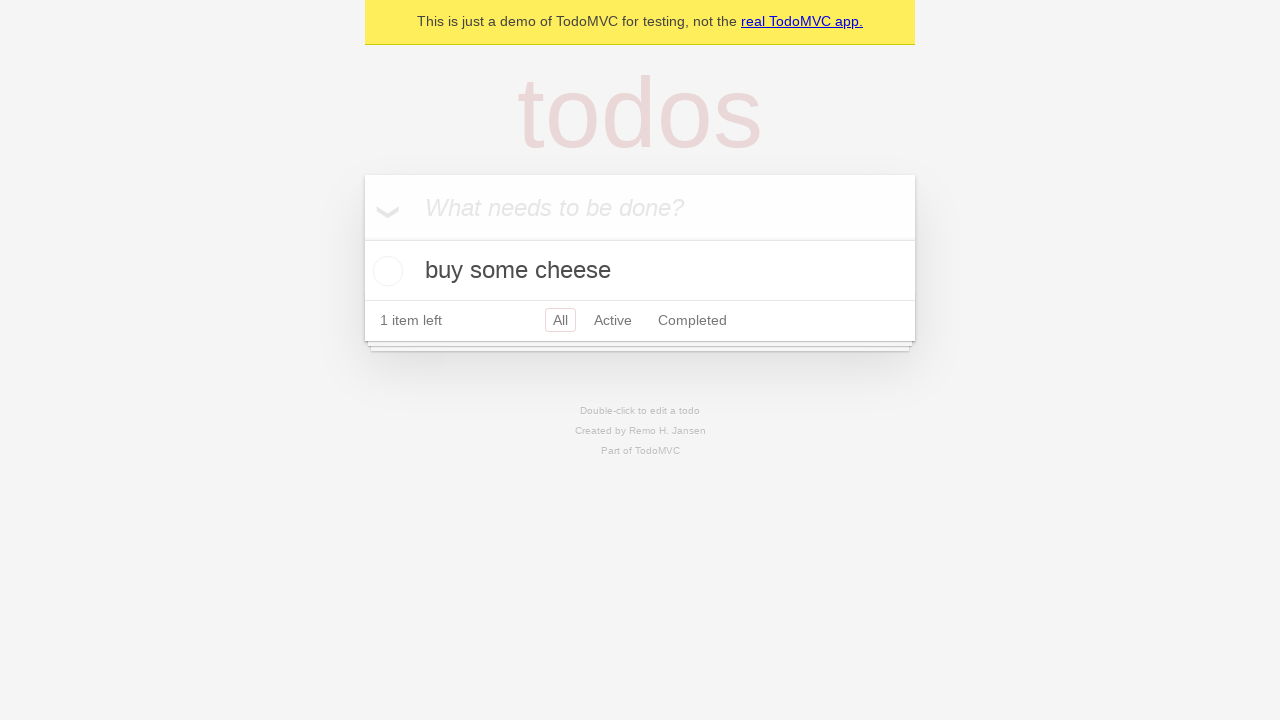

Filled todo input with 'feed the cat' on internal:attr=[placeholder="What needs to be done?"i]
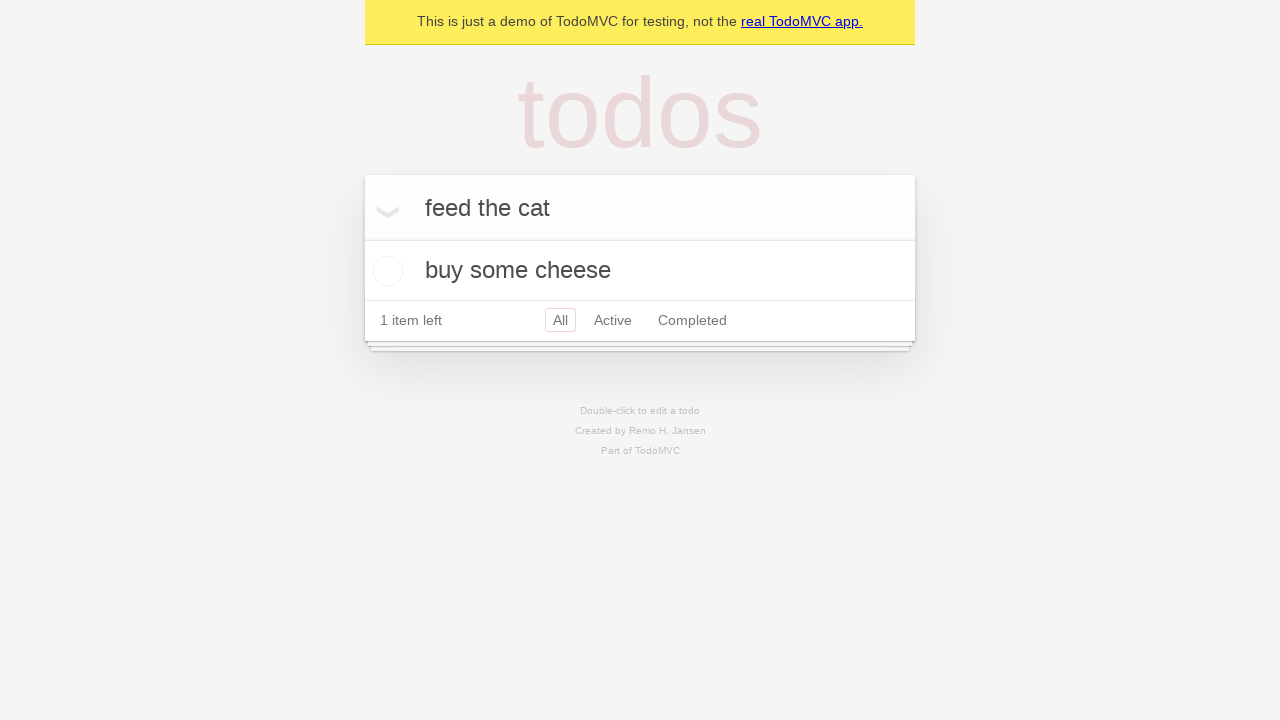

Pressed Enter to create second todo item on internal:attr=[placeholder="What needs to be done?"i]
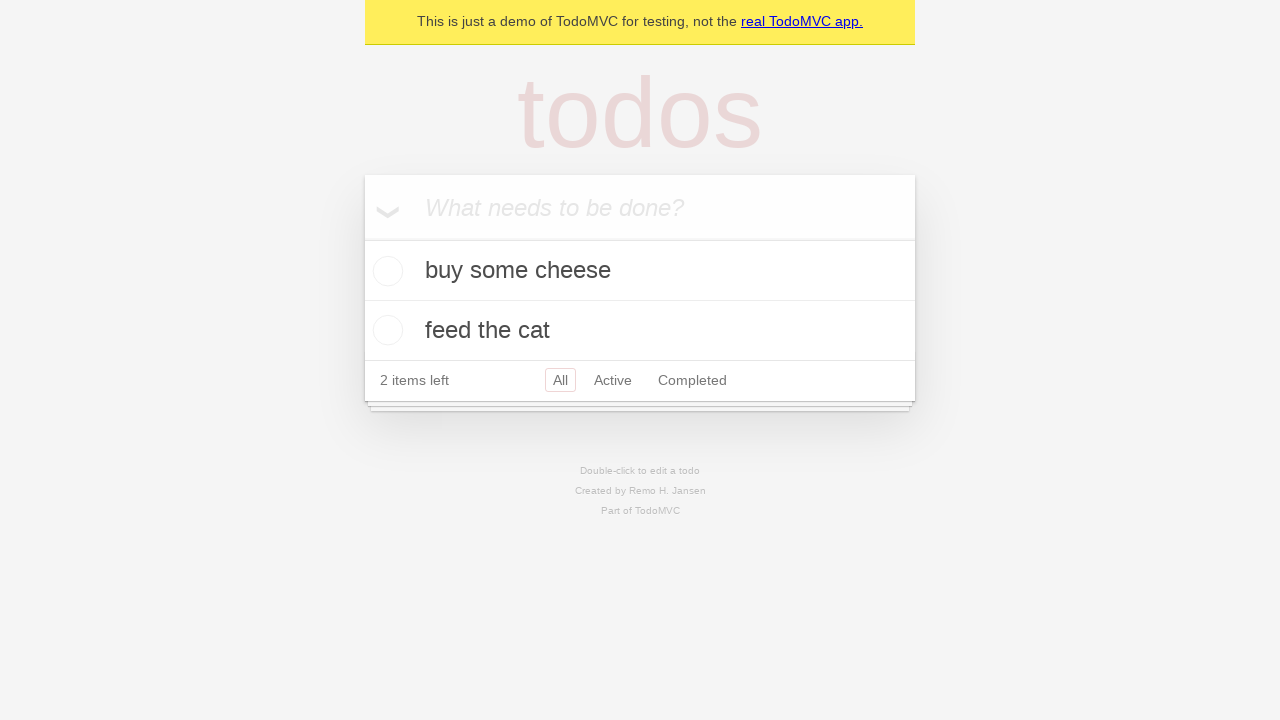

Filled todo input with 'book a doctors appointment' on internal:attr=[placeholder="What needs to be done?"i]
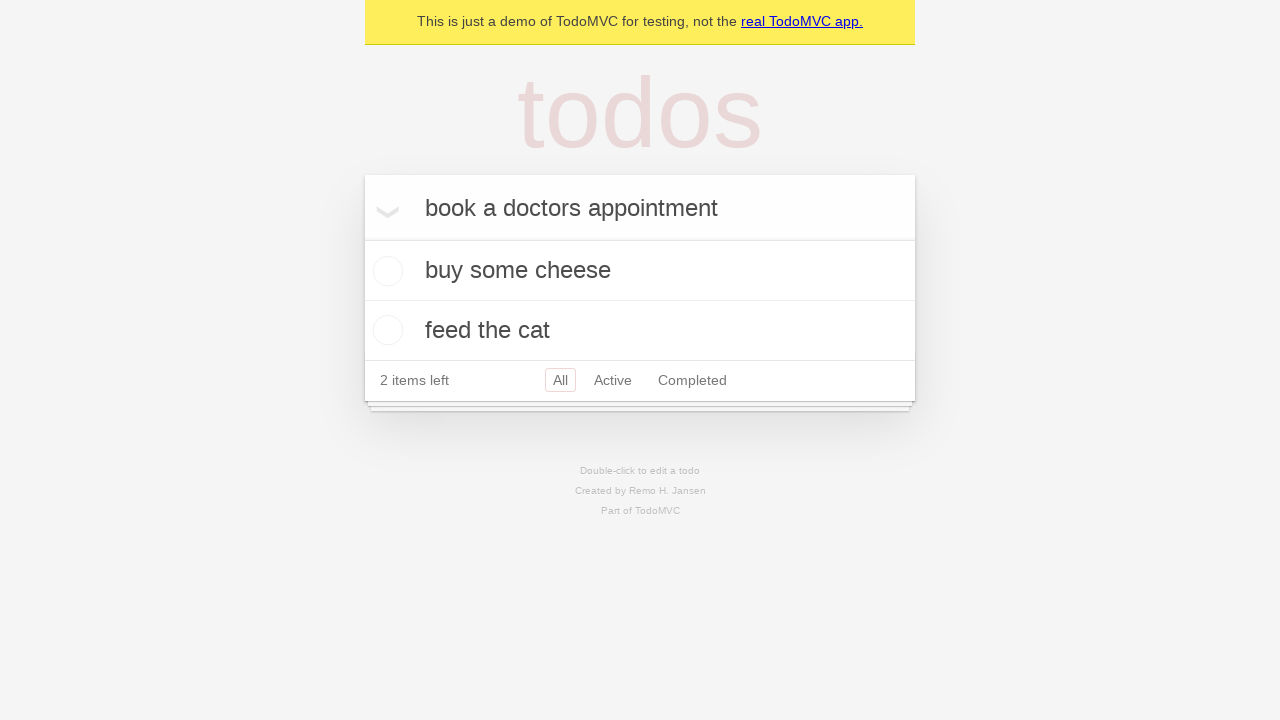

Pressed Enter to create third todo item on internal:attr=[placeholder="What needs to be done?"i]
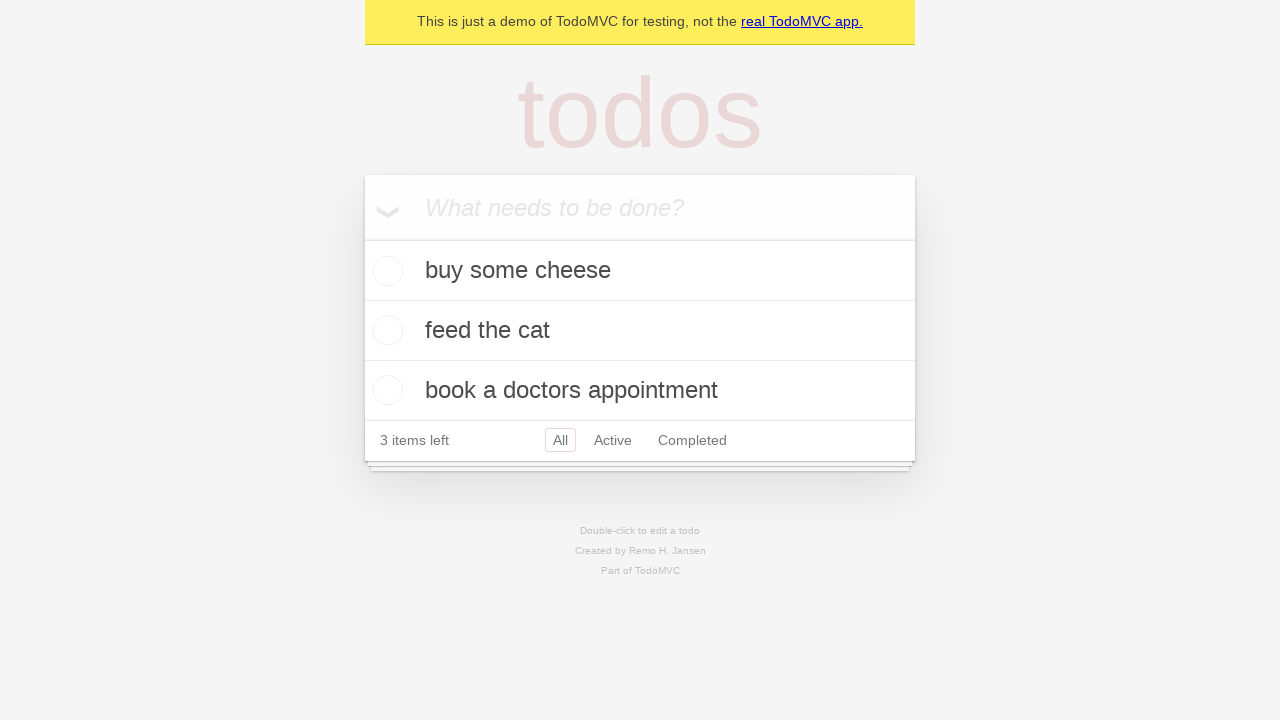

Double-clicked second todo item to enter edit mode at (640, 331) on internal:testid=[data-testid="todo-item"s] >> nth=1
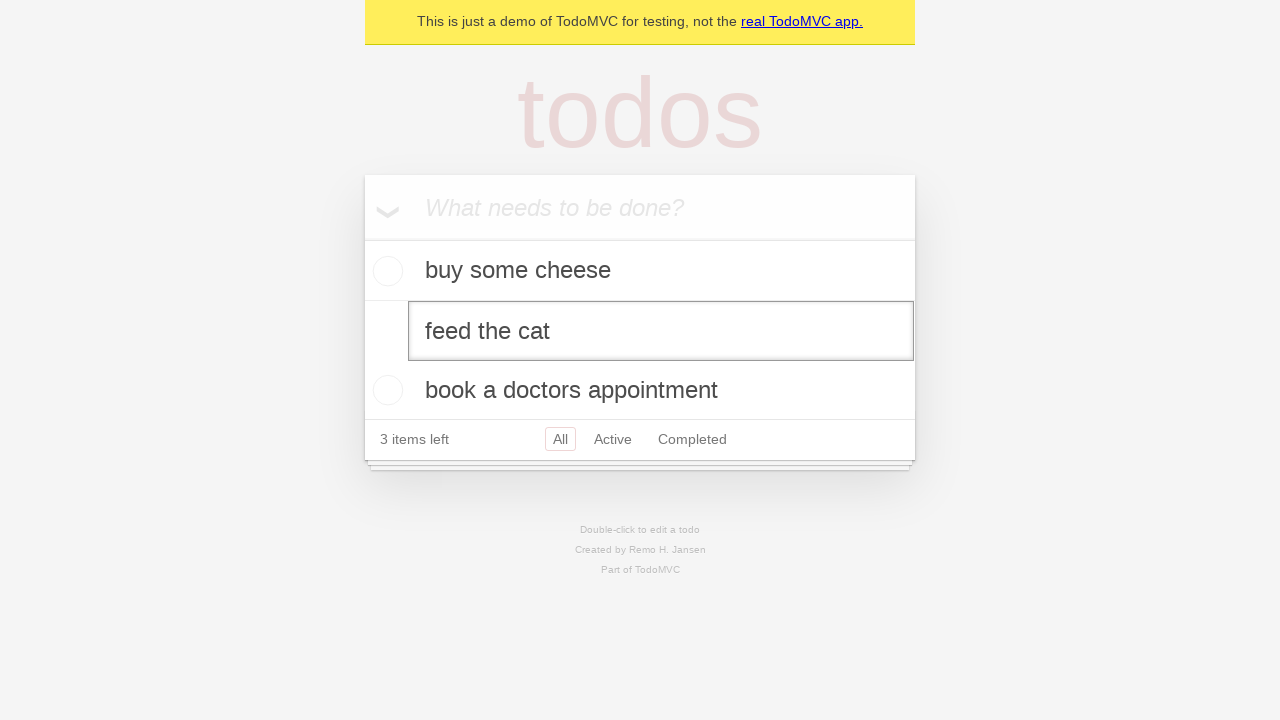

Filled edit textbox with 'buy some sausages' on internal:testid=[data-testid="todo-item"s] >> nth=1 >> internal:role=textbox[nam
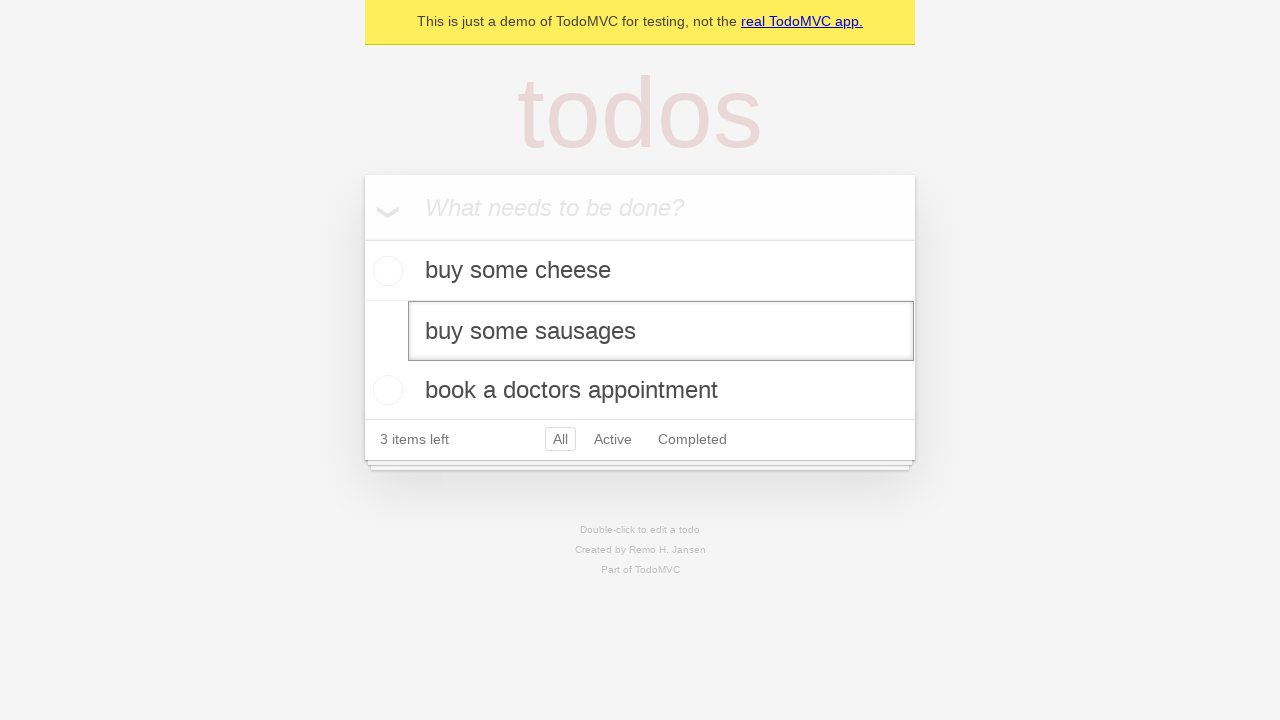

Pressed Enter to confirm todo item edit on internal:testid=[data-testid="todo-item"s] >> nth=1 >> internal:role=textbox[nam
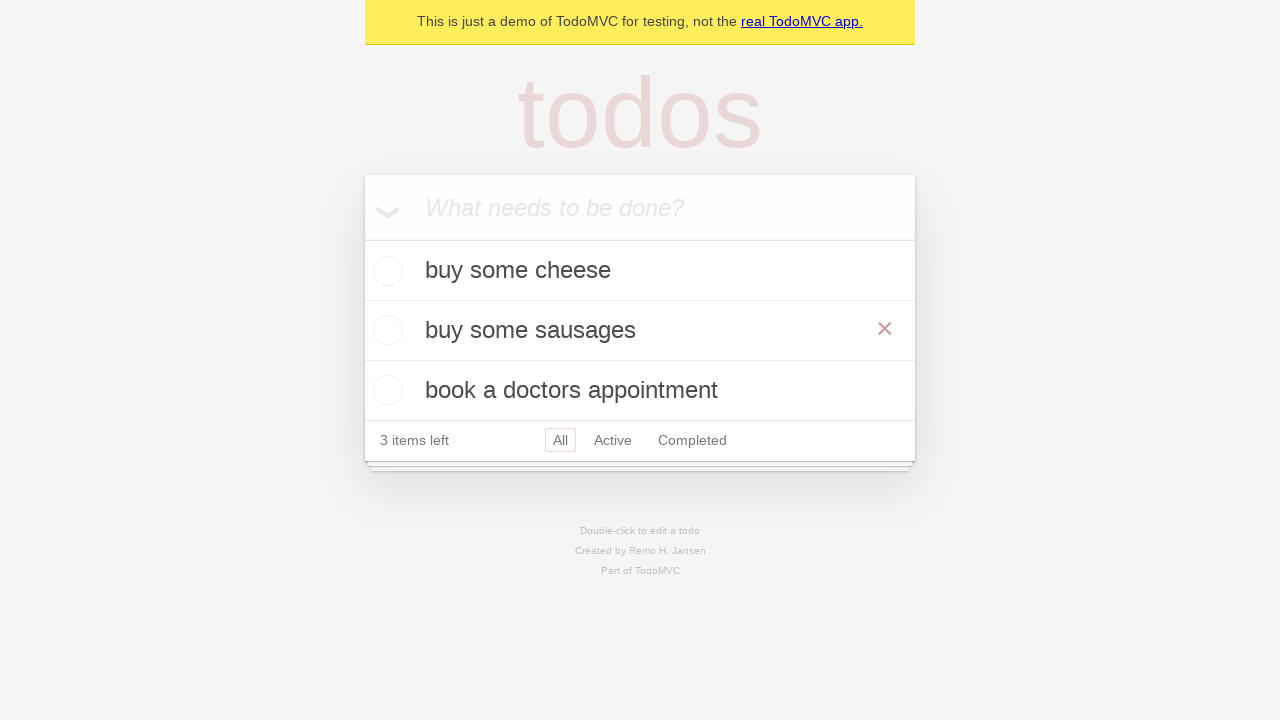

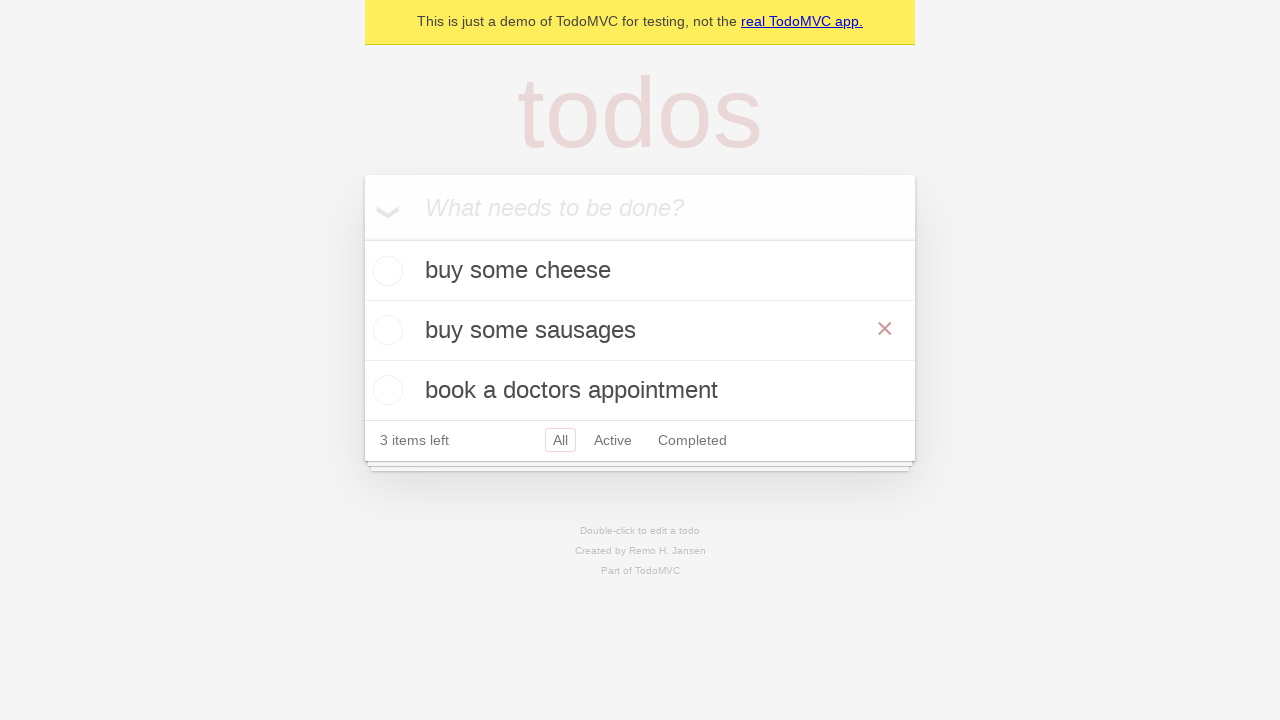